Tests a web form by filling various input fields including text, password, textarea, select dropdown, datalist, checkbox, radio buttons, color picker, and date picker, then submits the form.

Starting URL: https://www.selenium.dev/selenium/web/web-form.html

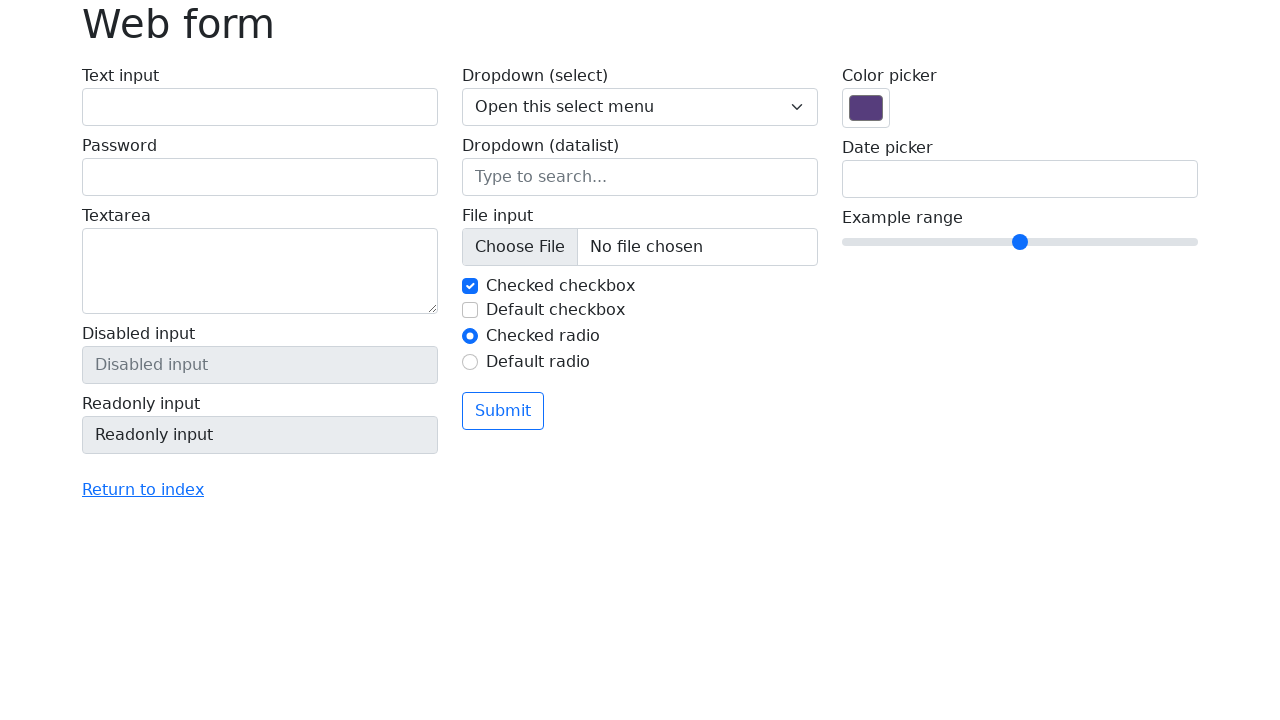

Filled text input field with email 'amit.1@gmail.com' on #my-text-id
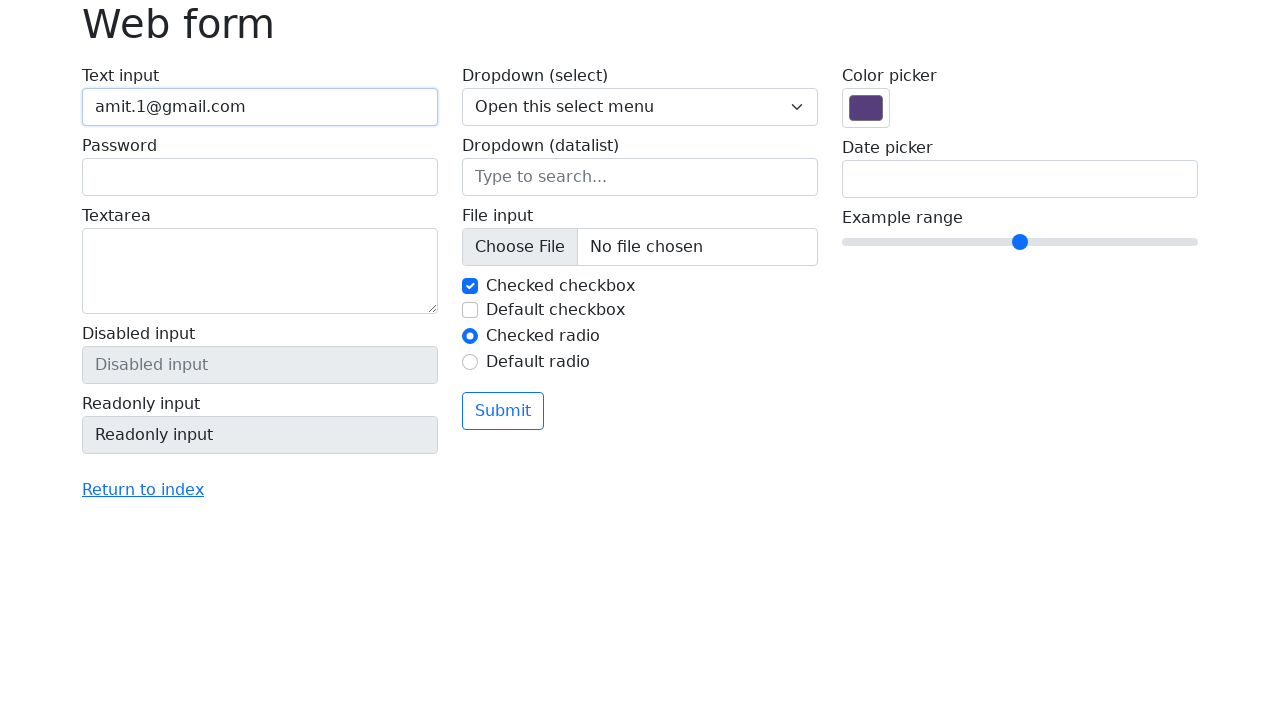

Filled password field with 'amit@123' on input[name='my-password']
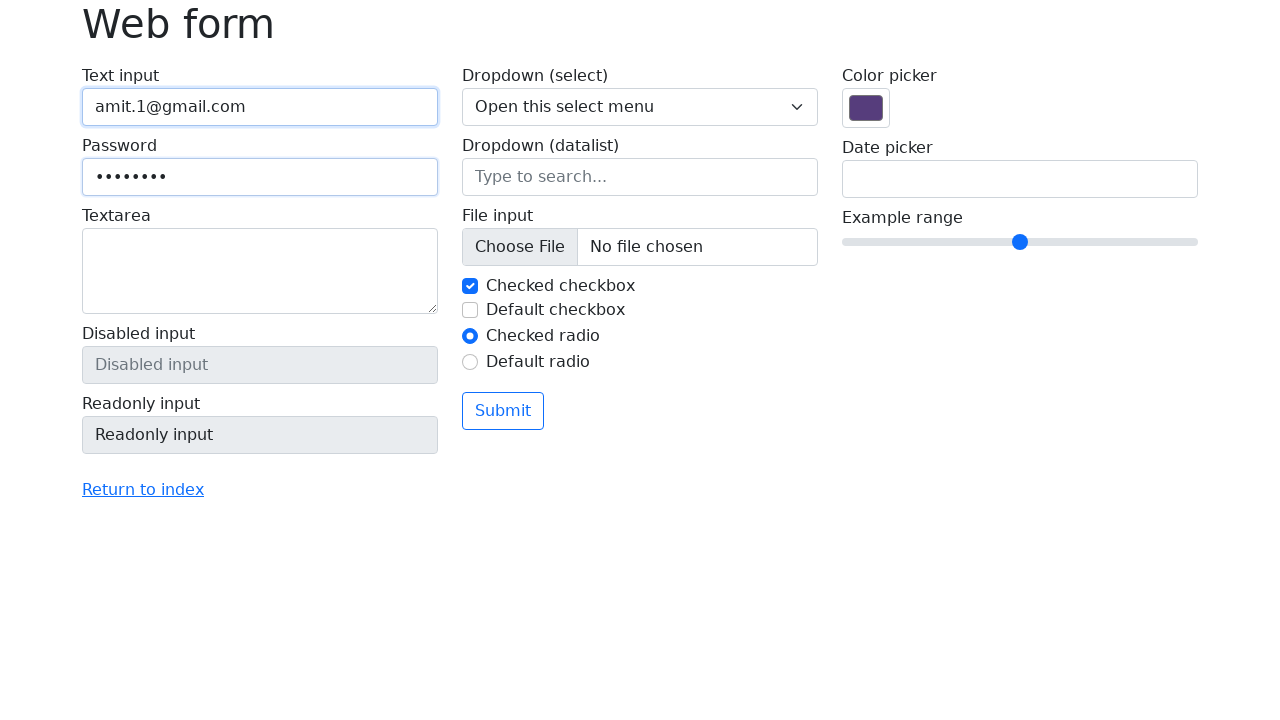

Filled textarea with 'Hello, this is first page' on textarea.form-control
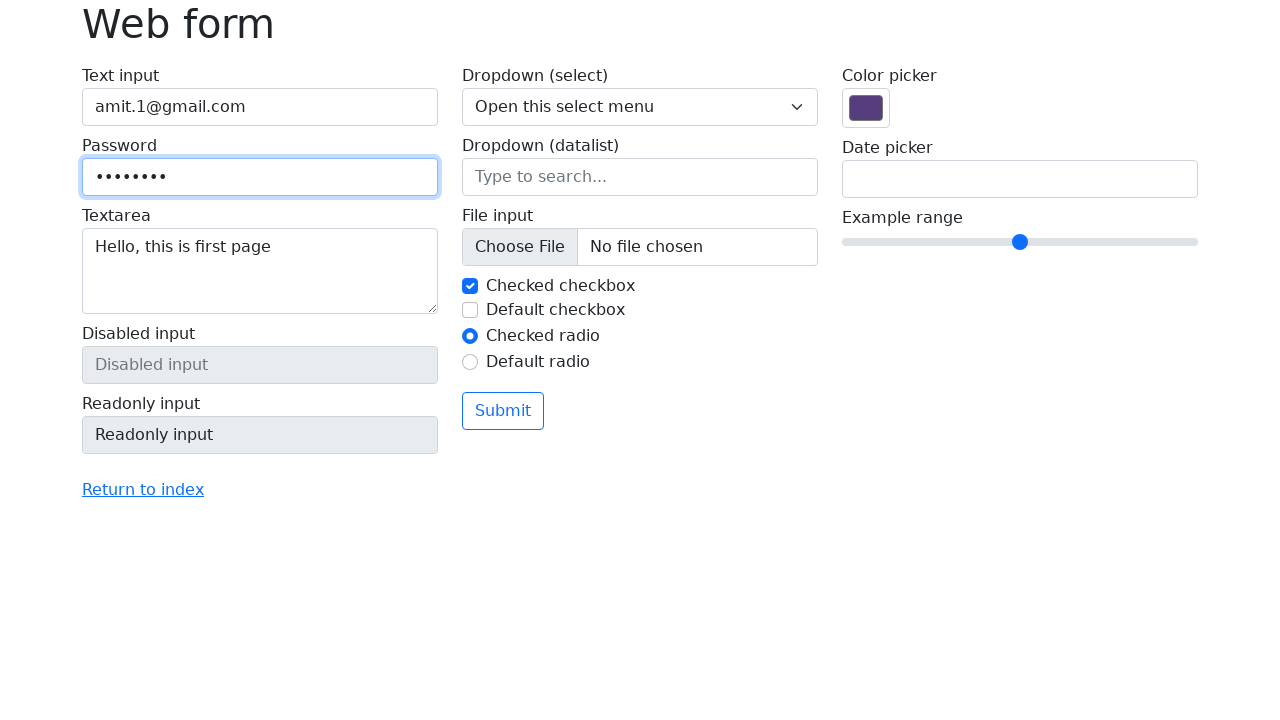

Selected option '2' from dropdown menu on select[name='my-select']
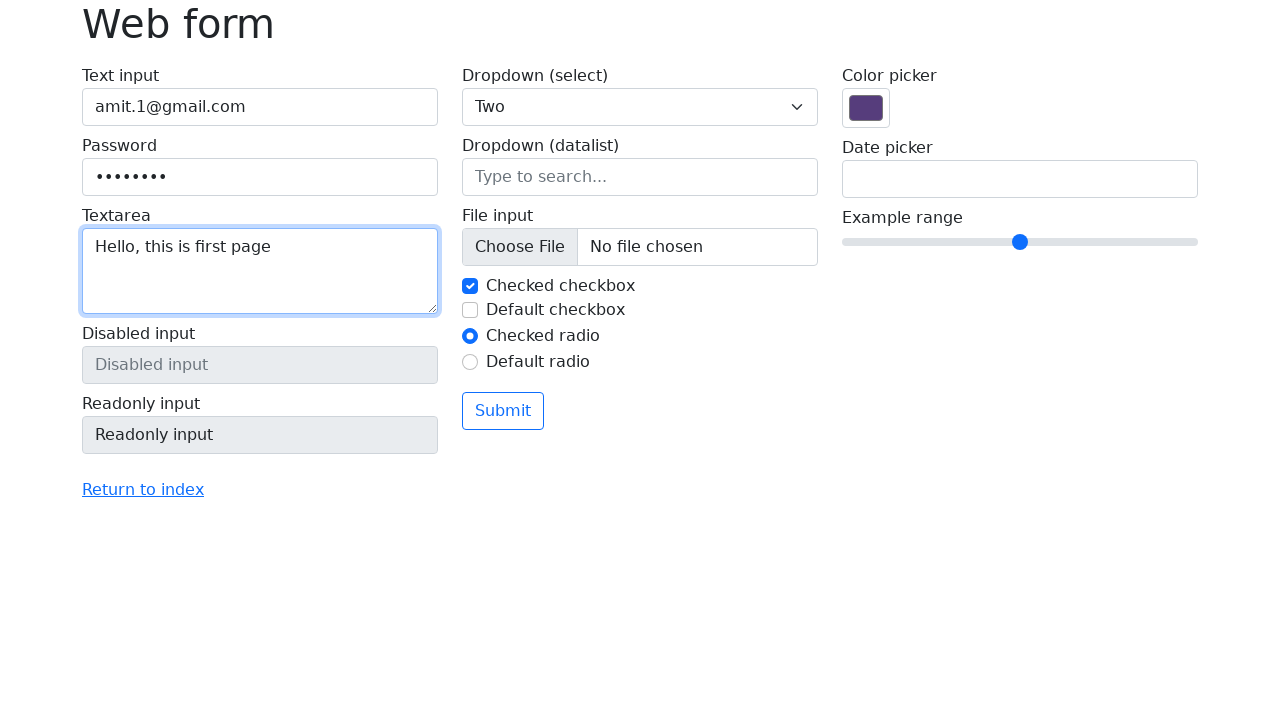

Filled datalist input with 'New York' on input[name='my-datalist']
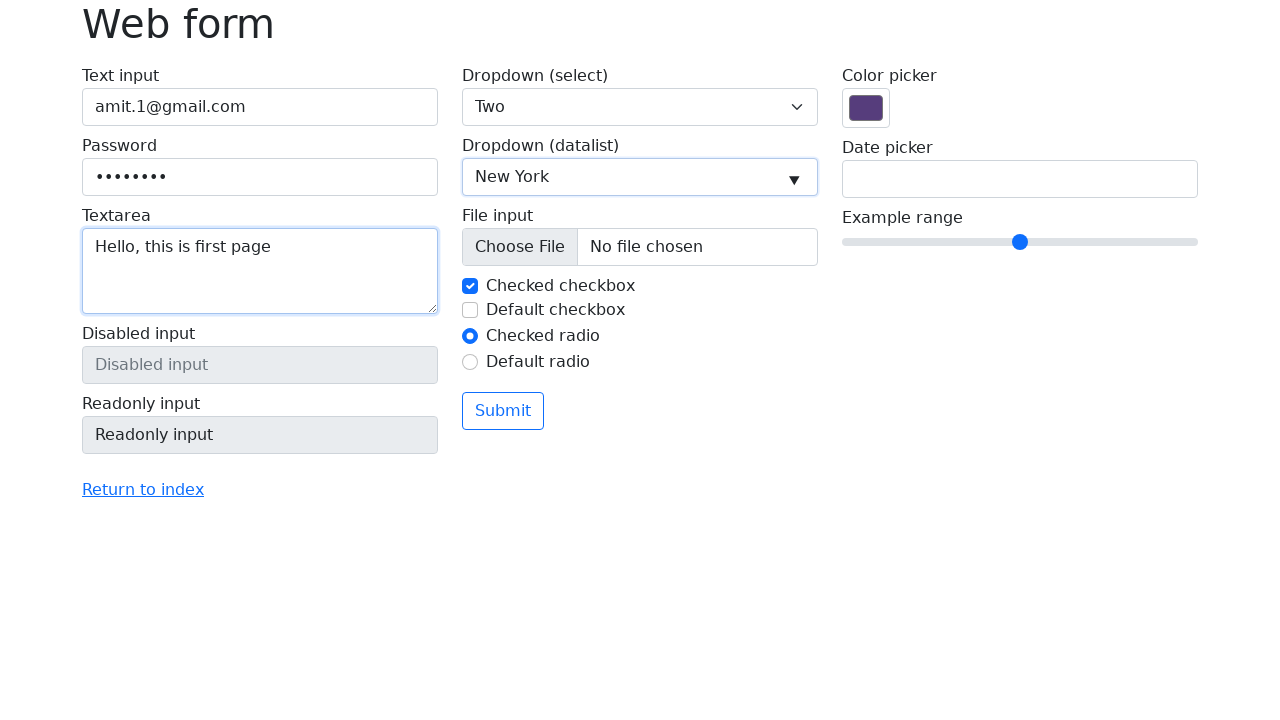

Clicked checkbox 'my-check-1' at (470, 286) on input#my-check-1
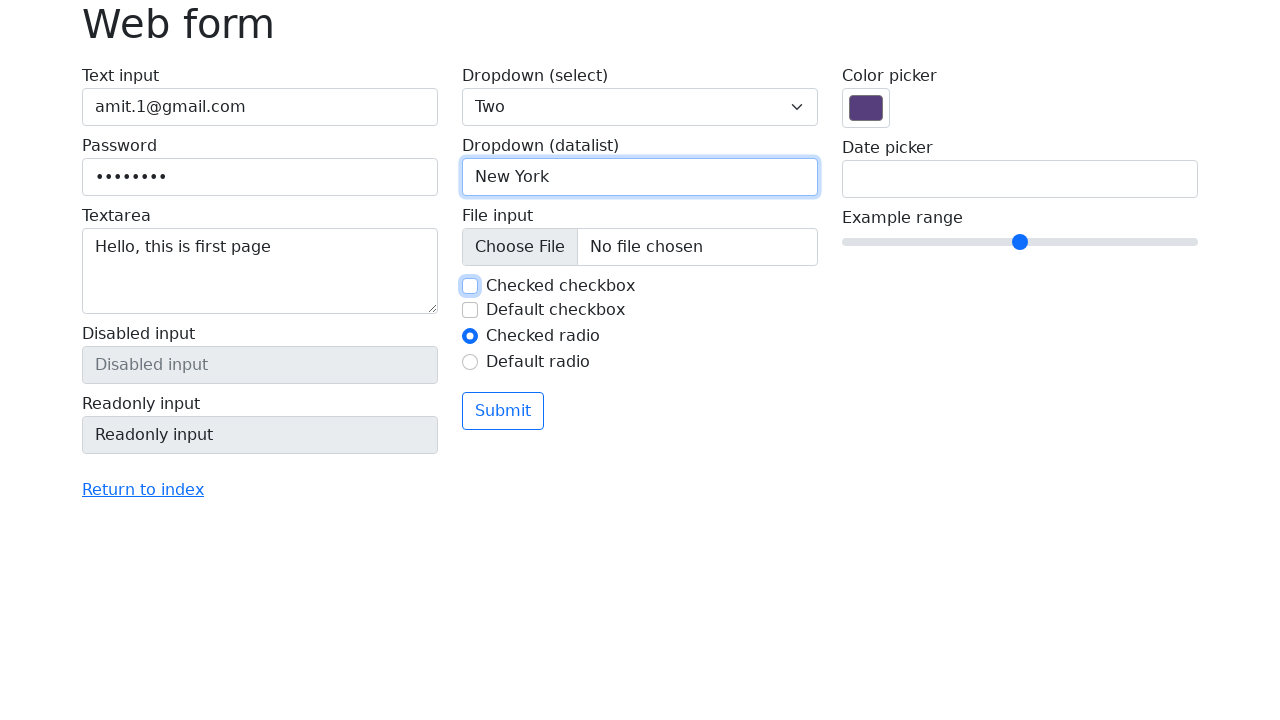

Radio button 'my-radio-1' was checked, clicked 'my-radio-2' instead at (470, 362) on #my-radio-2
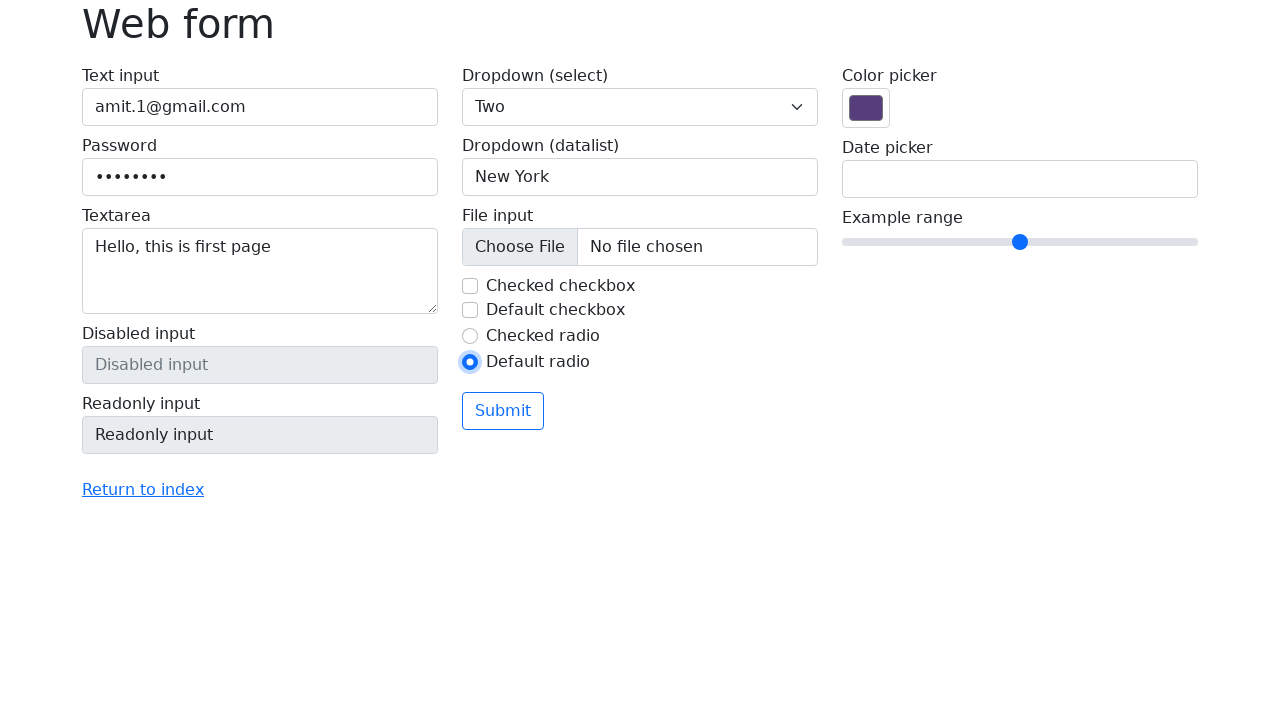

Filled color picker with '#563d7c' on input[name='my-colors']
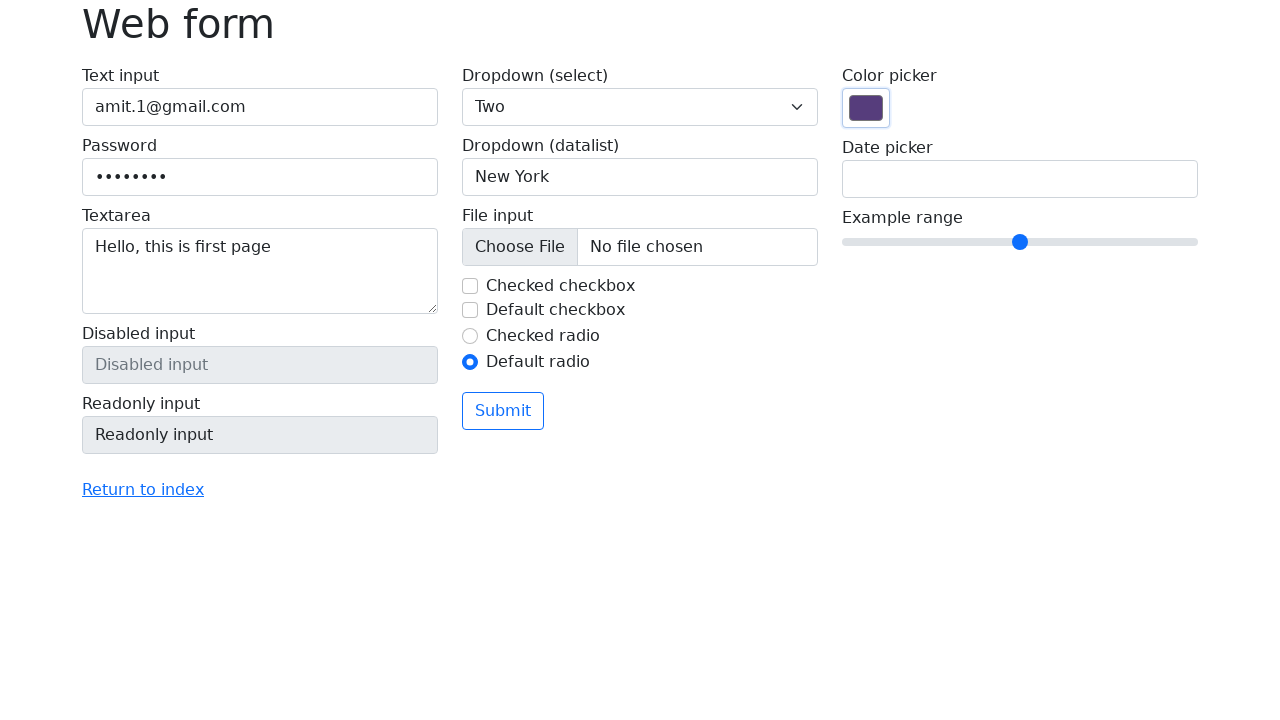

Filled date field with '12/15/2024' on input[name='my-date']
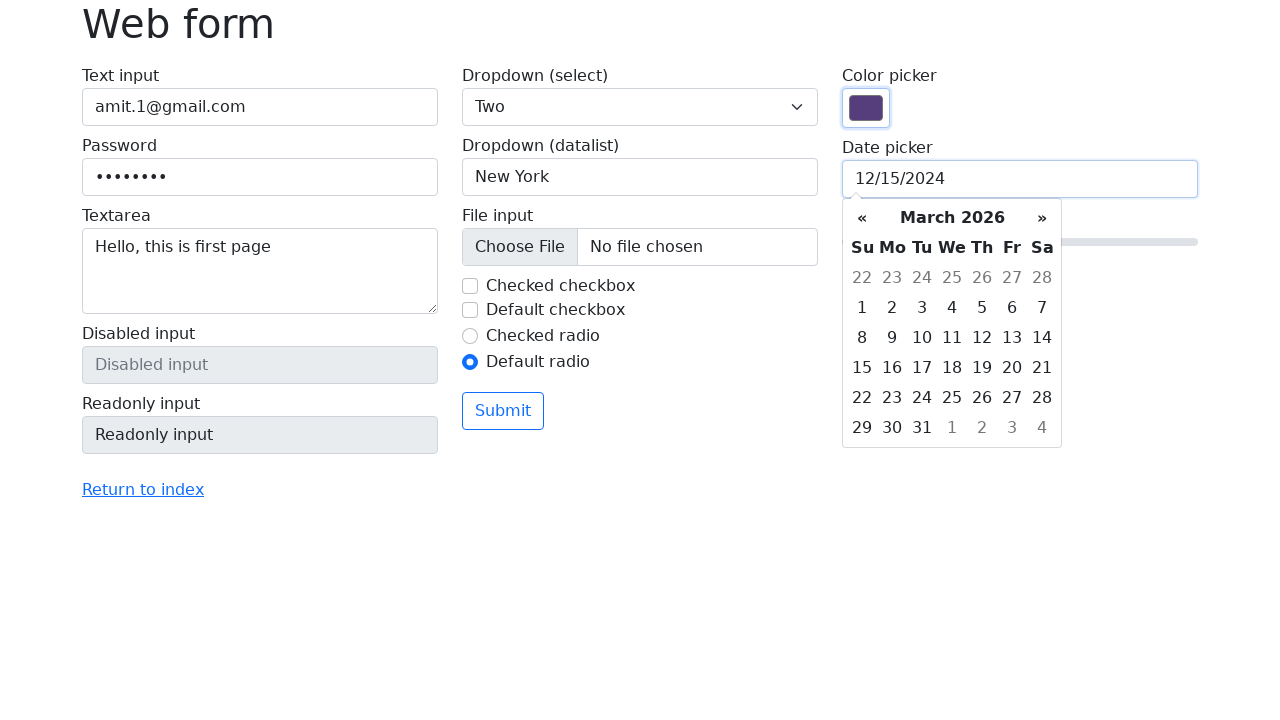

Clicked submit button to submit the form at (503, 411) on button[type='submit']
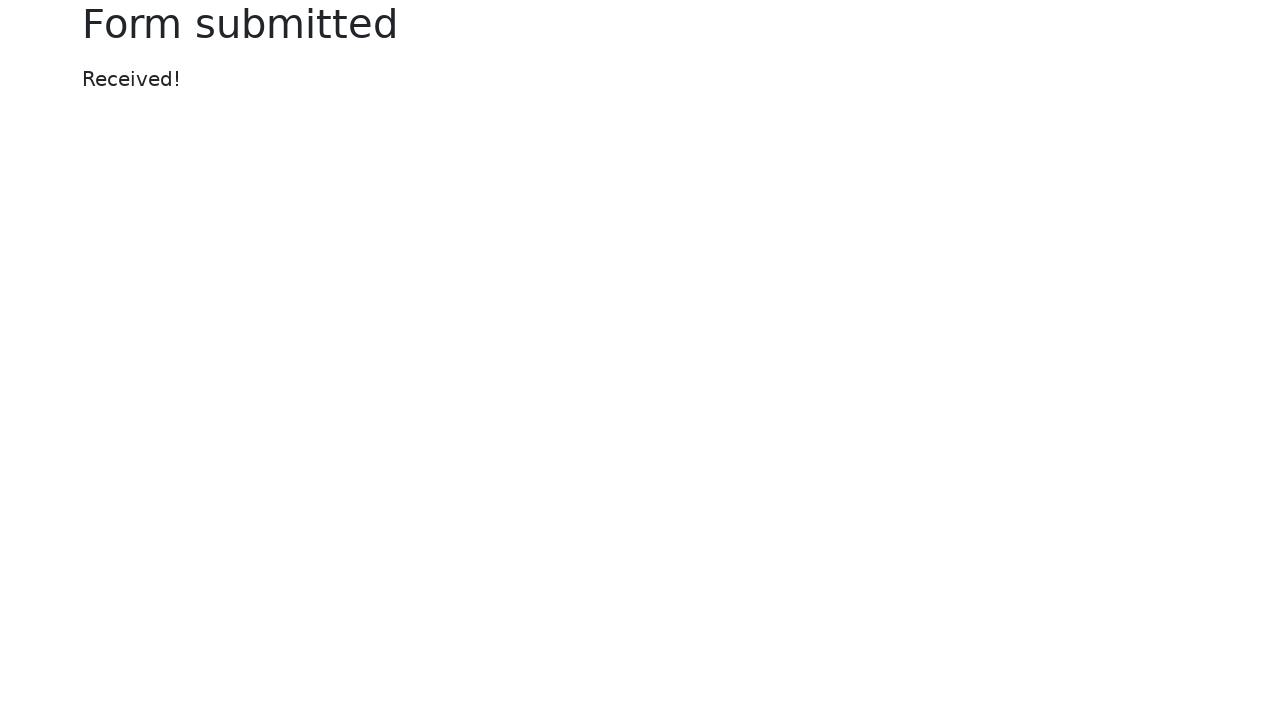

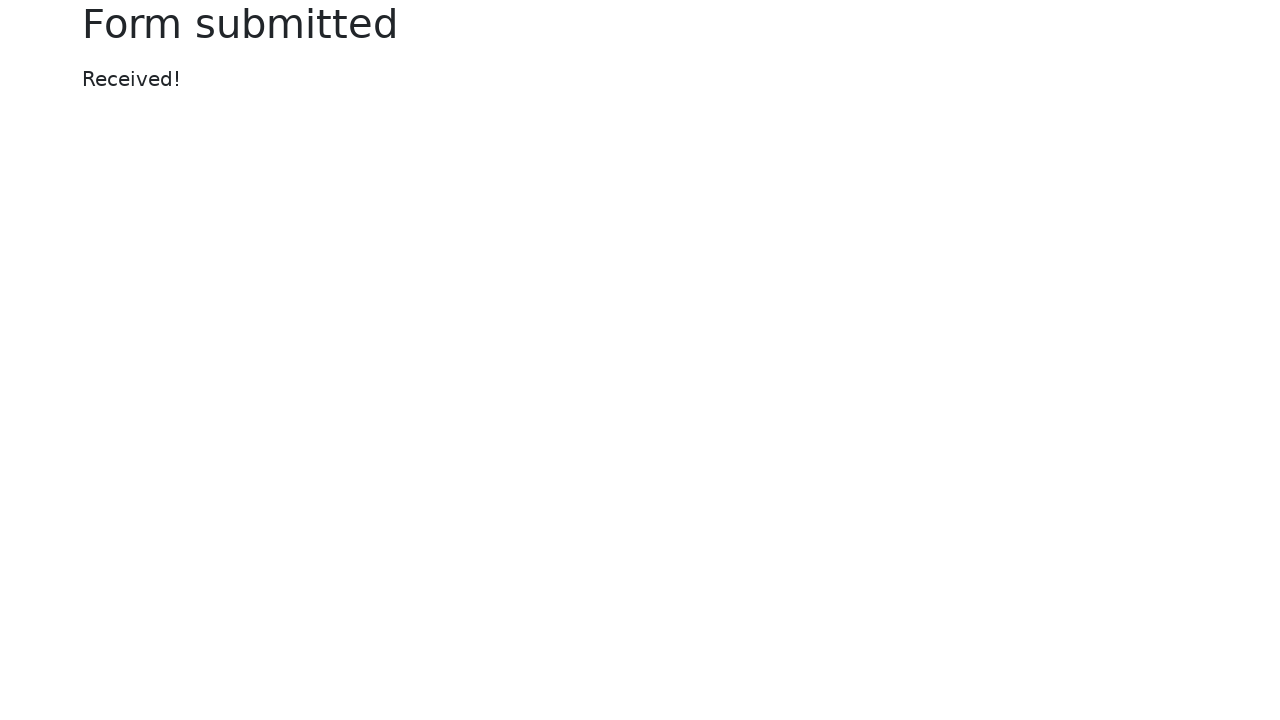